Tests that 2 plus 5 equals 7 in build 4 of the calculator using the Add operation

Starting URL: https://testsheepnz.github.io/BasicCalculator

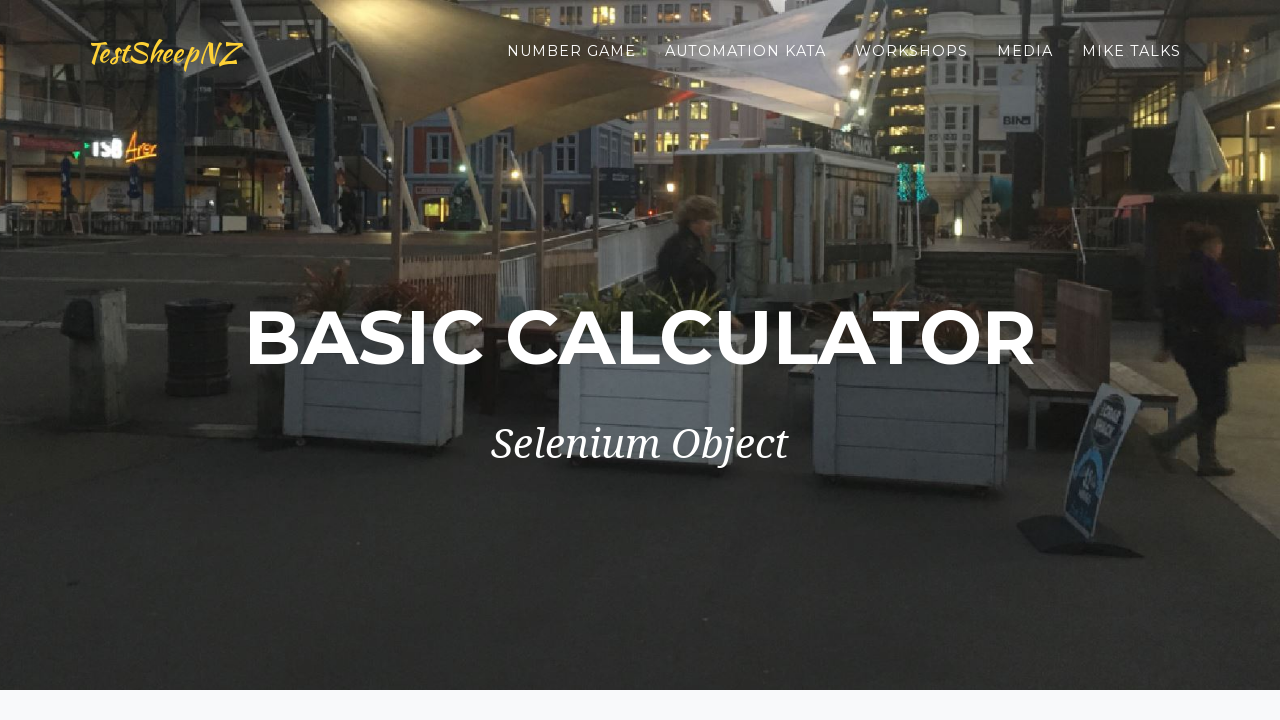

Selected build 4 from dropdown on #selectBuild
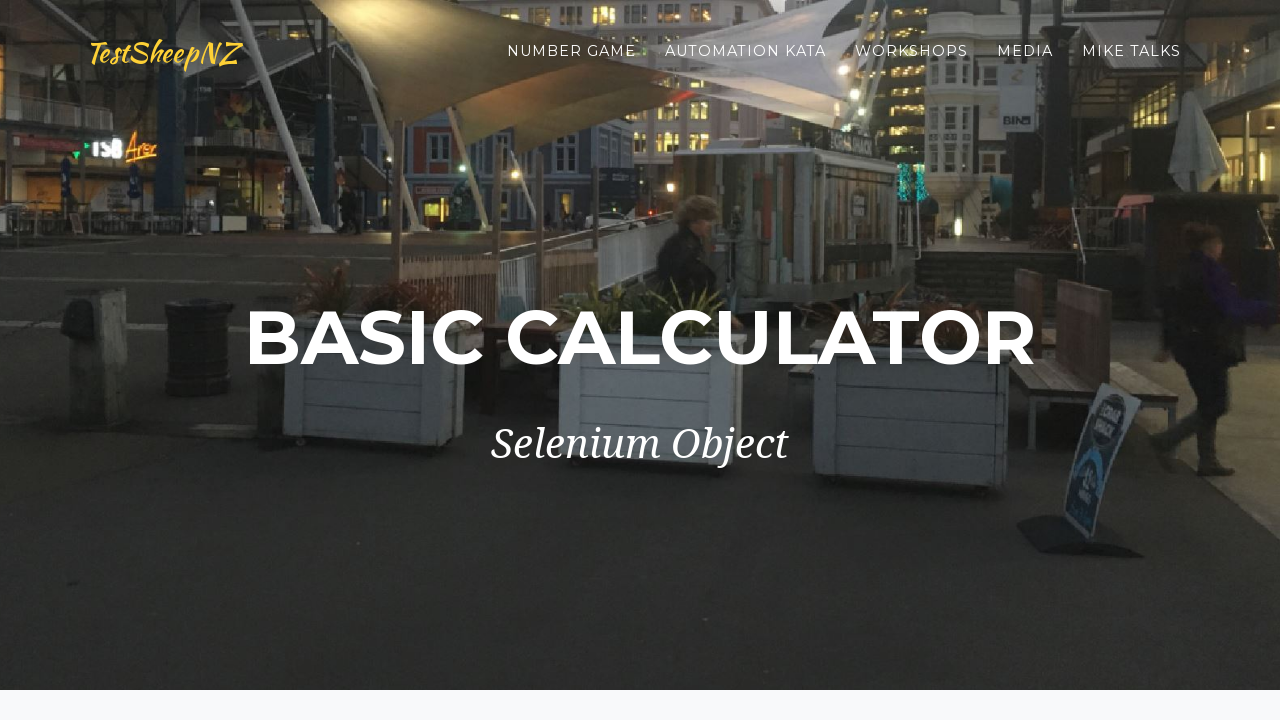

Selected Add operation from dropdown on #selectOperationDropdown
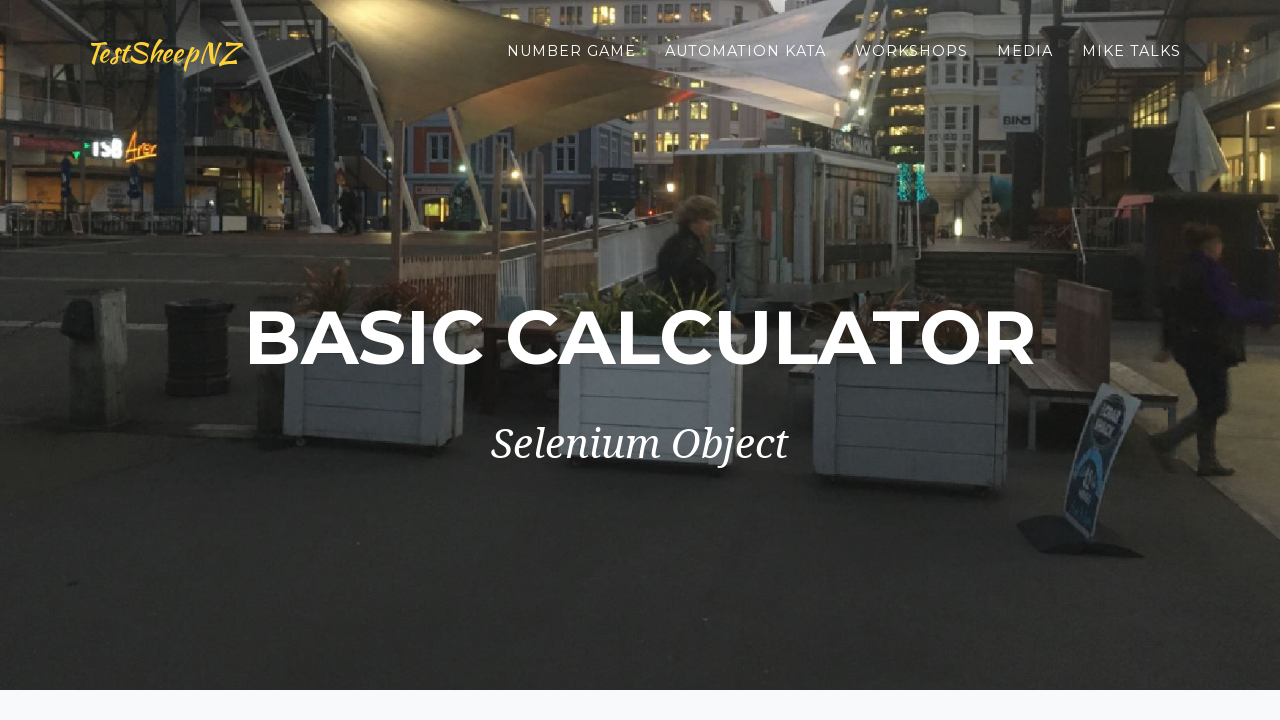

Entered 2 in first number field on #number1Field
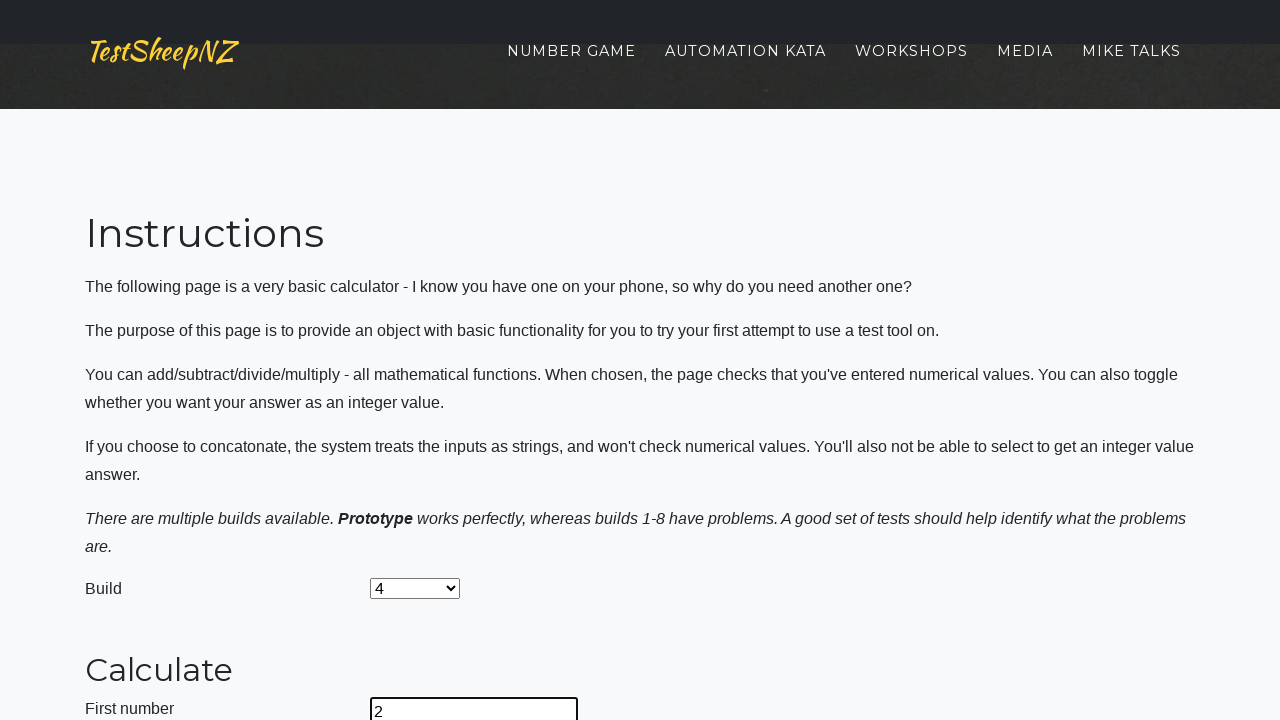

Entered 5 in second number field on #number2Field
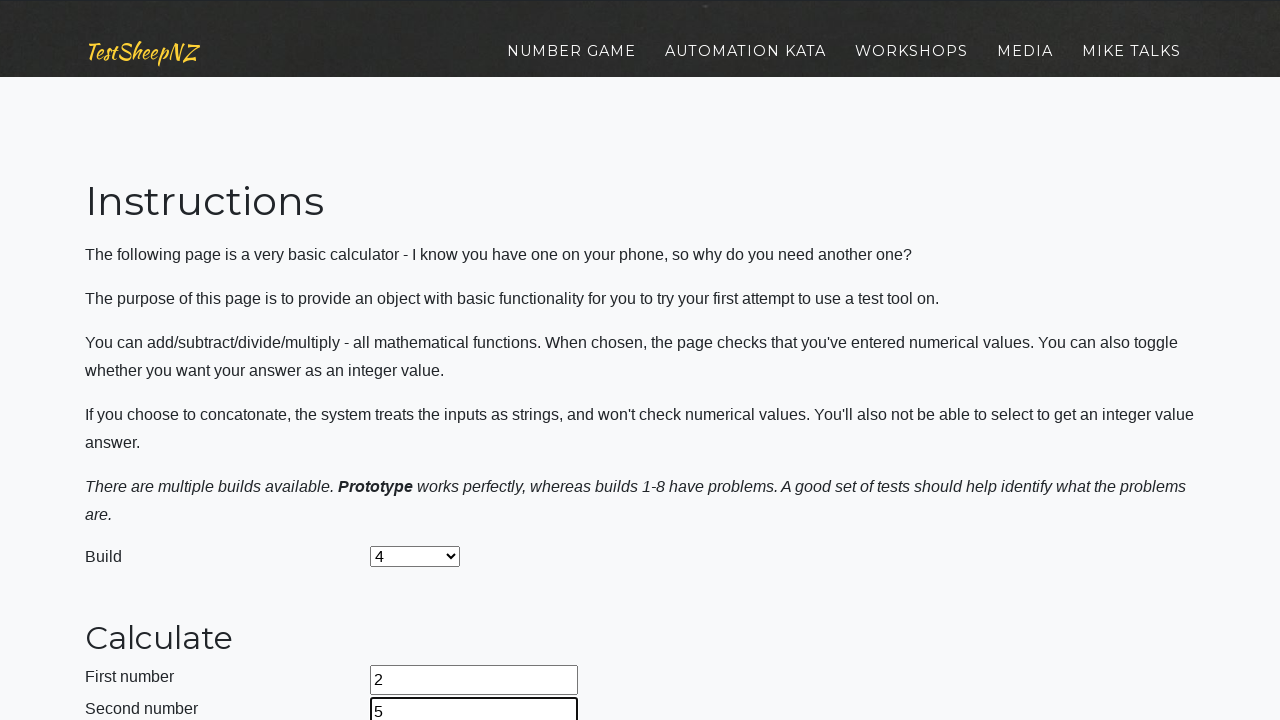

Clicked calculate button to compute 2 + 5 at (422, 361) on #calculateButton
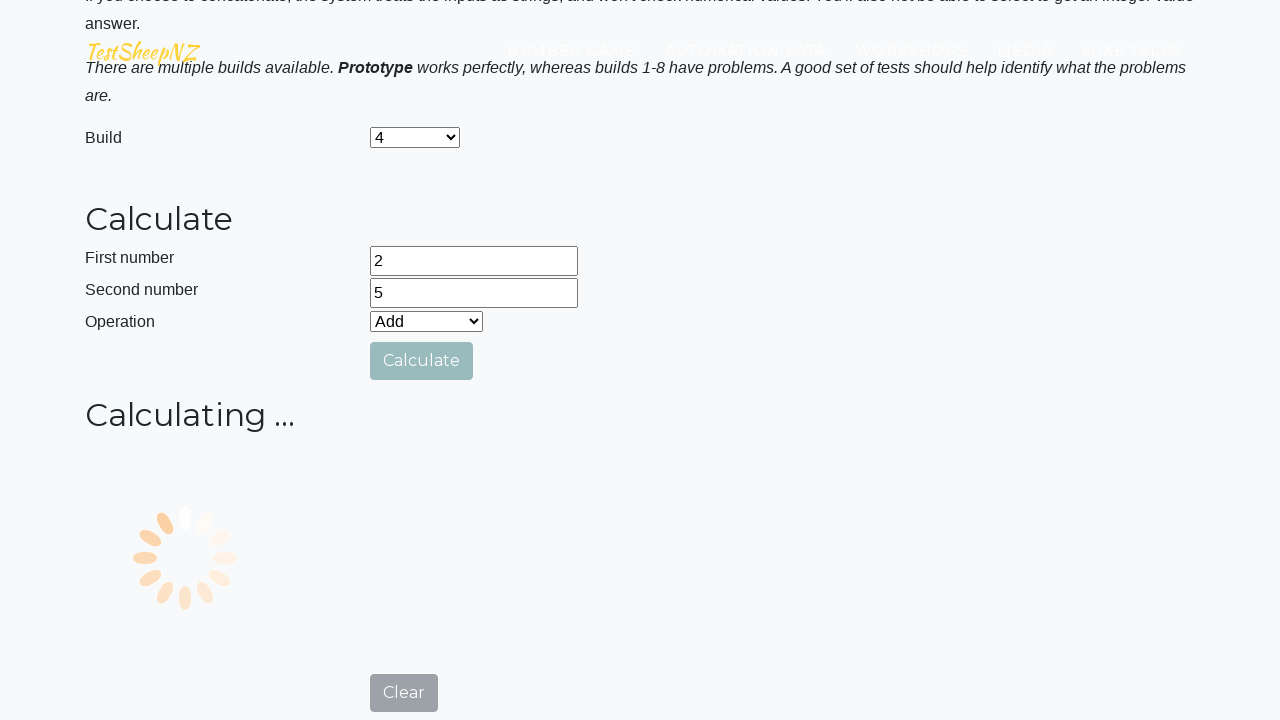

Retrieved answer from result field: 7
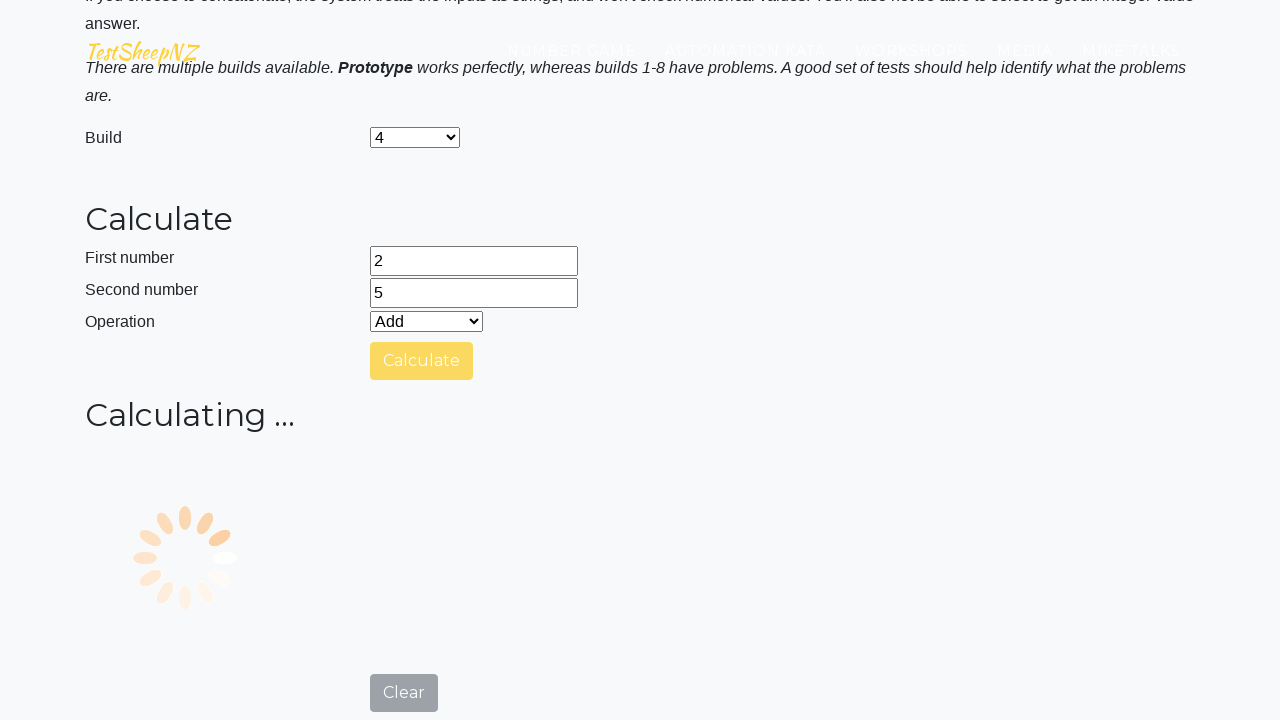

Verified that 2 + 5 equals 7
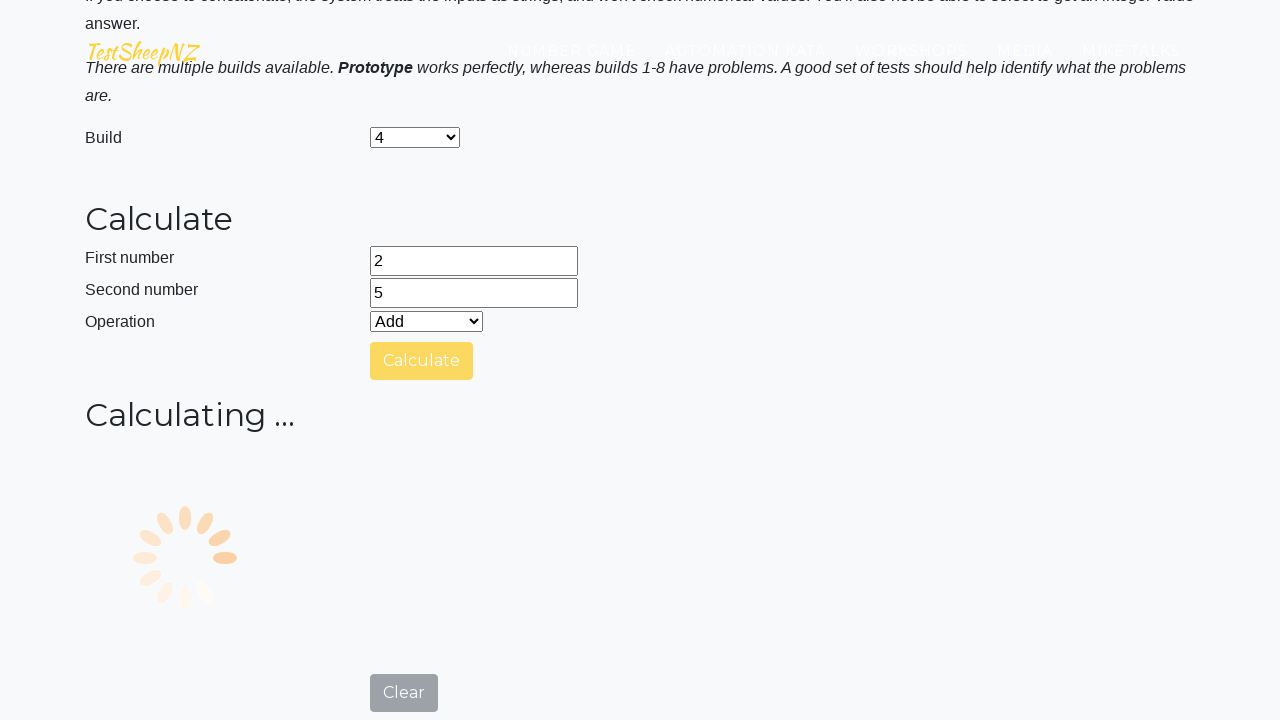

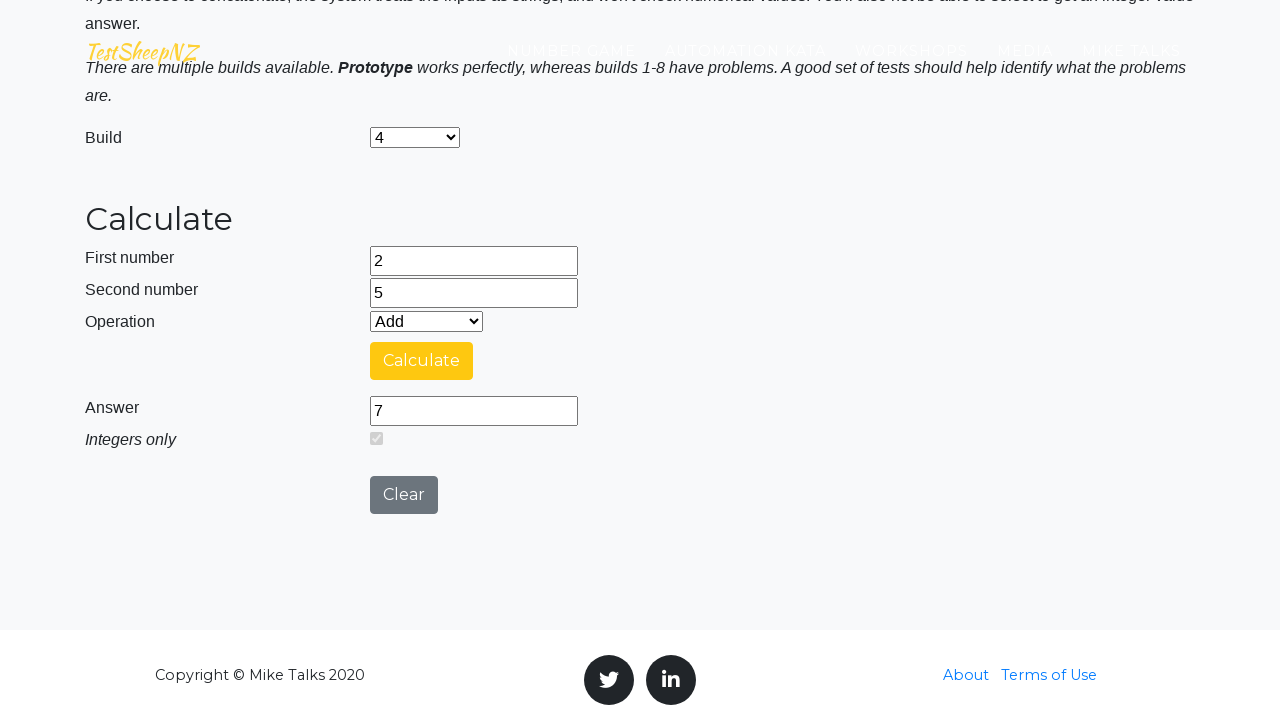